Tests scrolling functionality by navigating to a custom scrollbar demo page and scrolling to a specific paragraph element using JavaScript executor

Starting URL: https://manos.malihu.gr/repository/custom-scrollbar/demo/examples/complete_examples.html

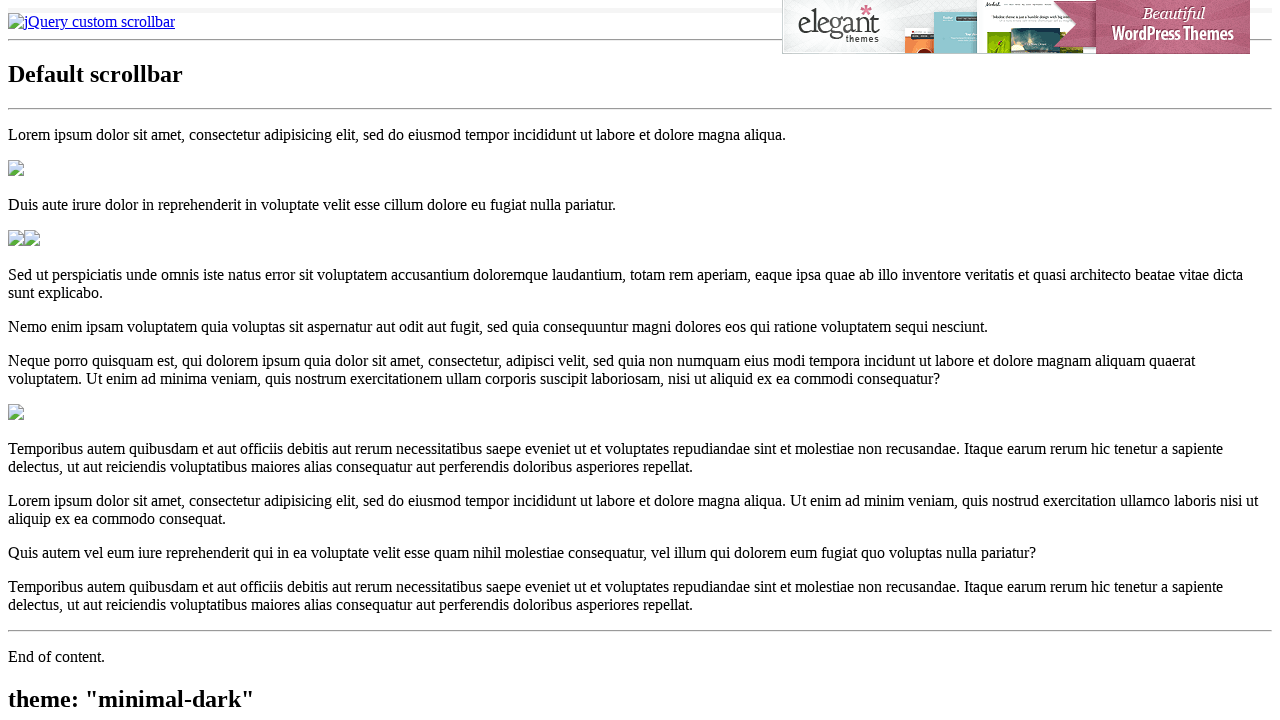

Navigated to custom scrollbar demo page
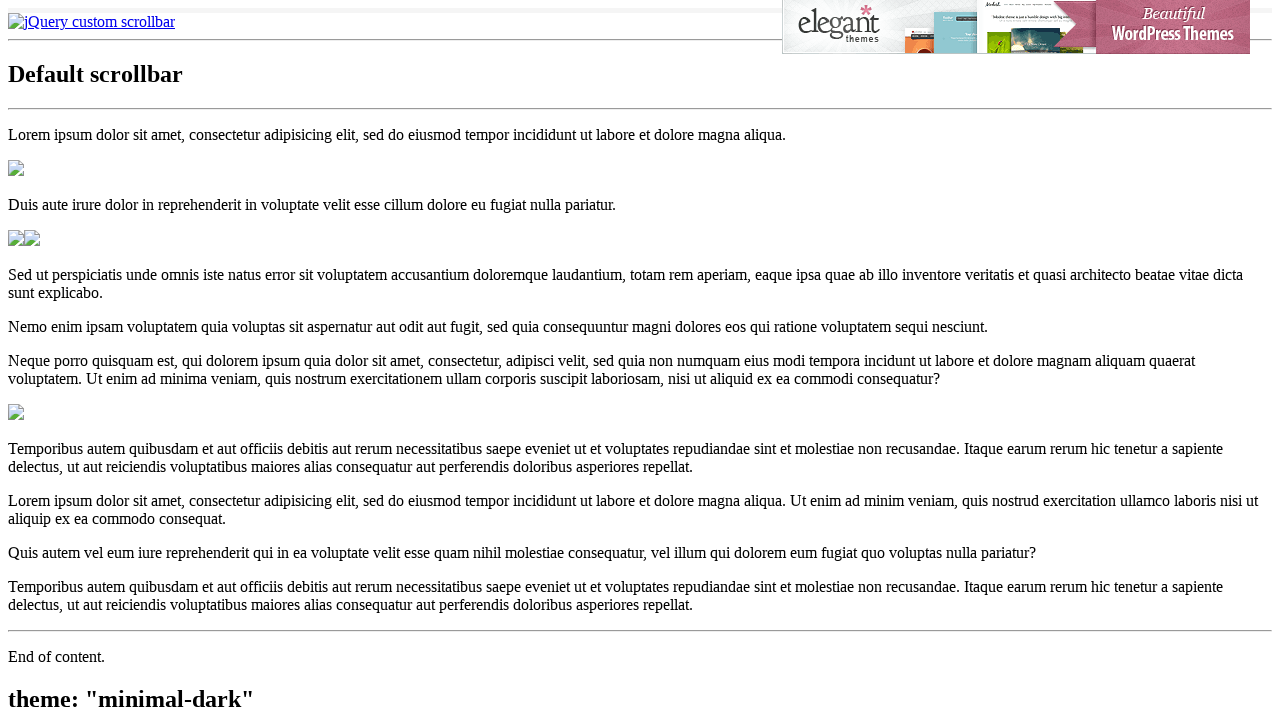

Target paragraph element loaded on page
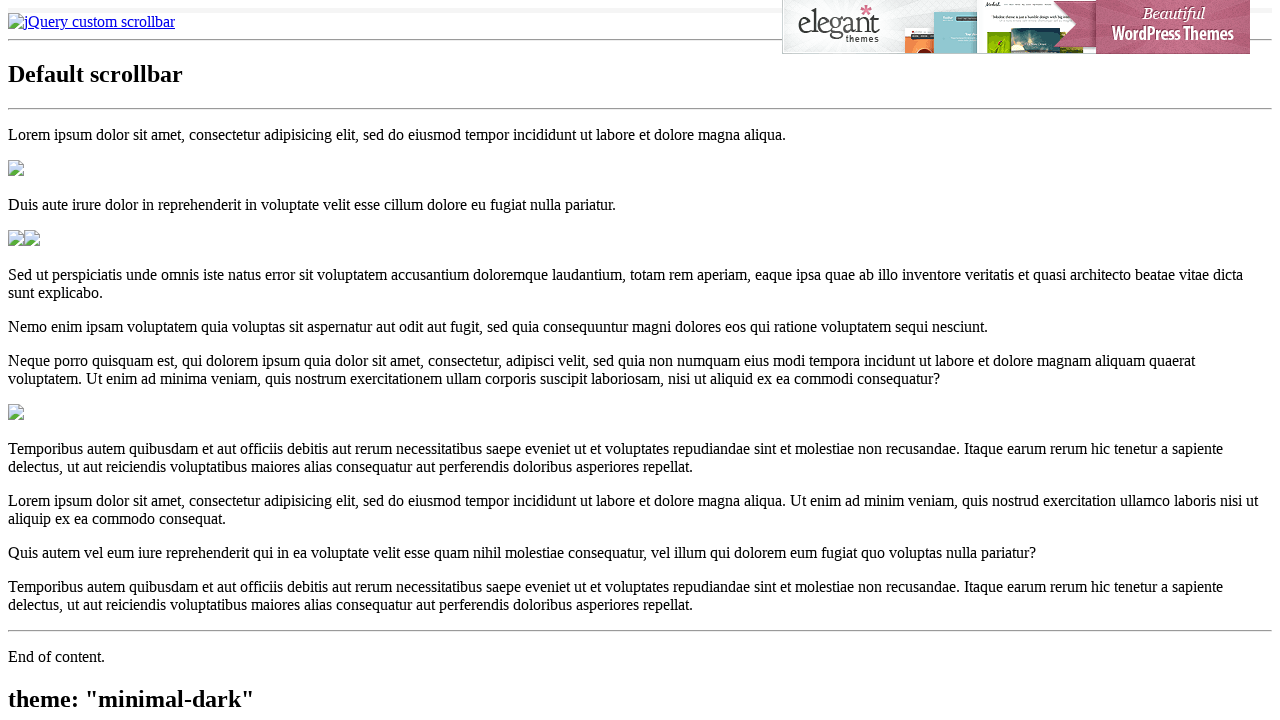

Scrolled to 6th paragraph containing 'Excepteur sint occaecat cupidatat' using JavaScript executor
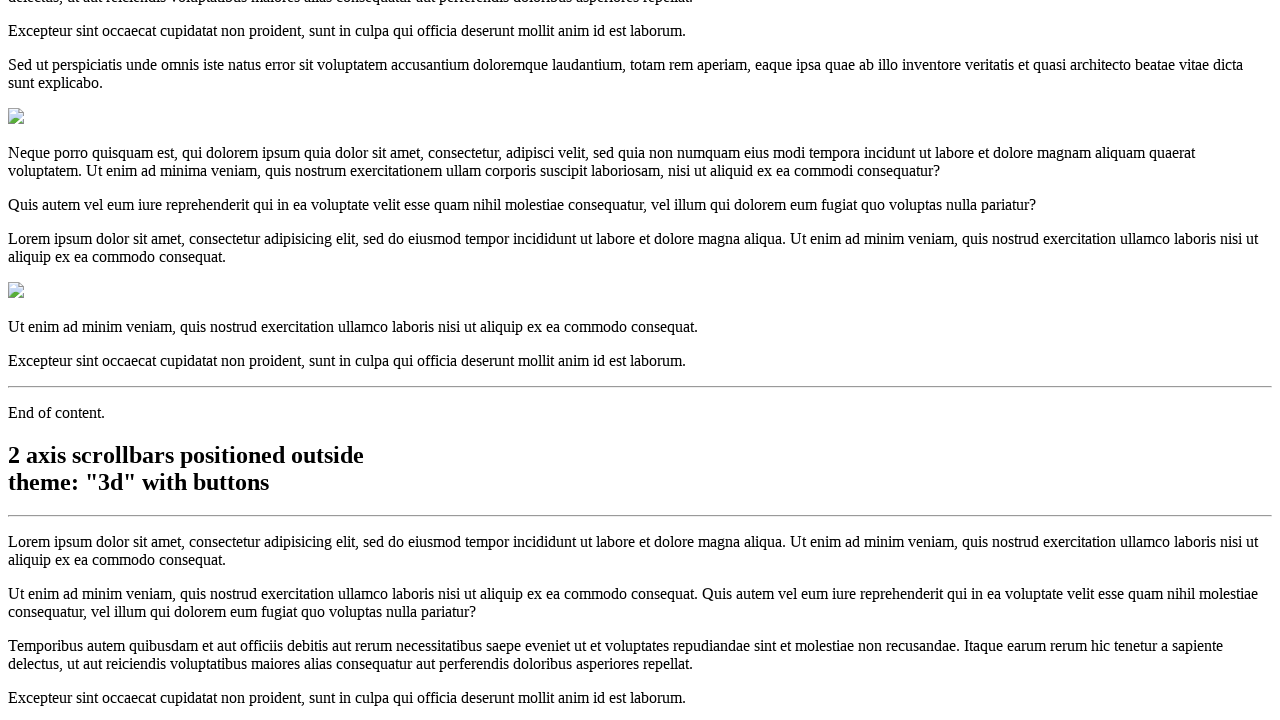

Verified target element is visible on screen
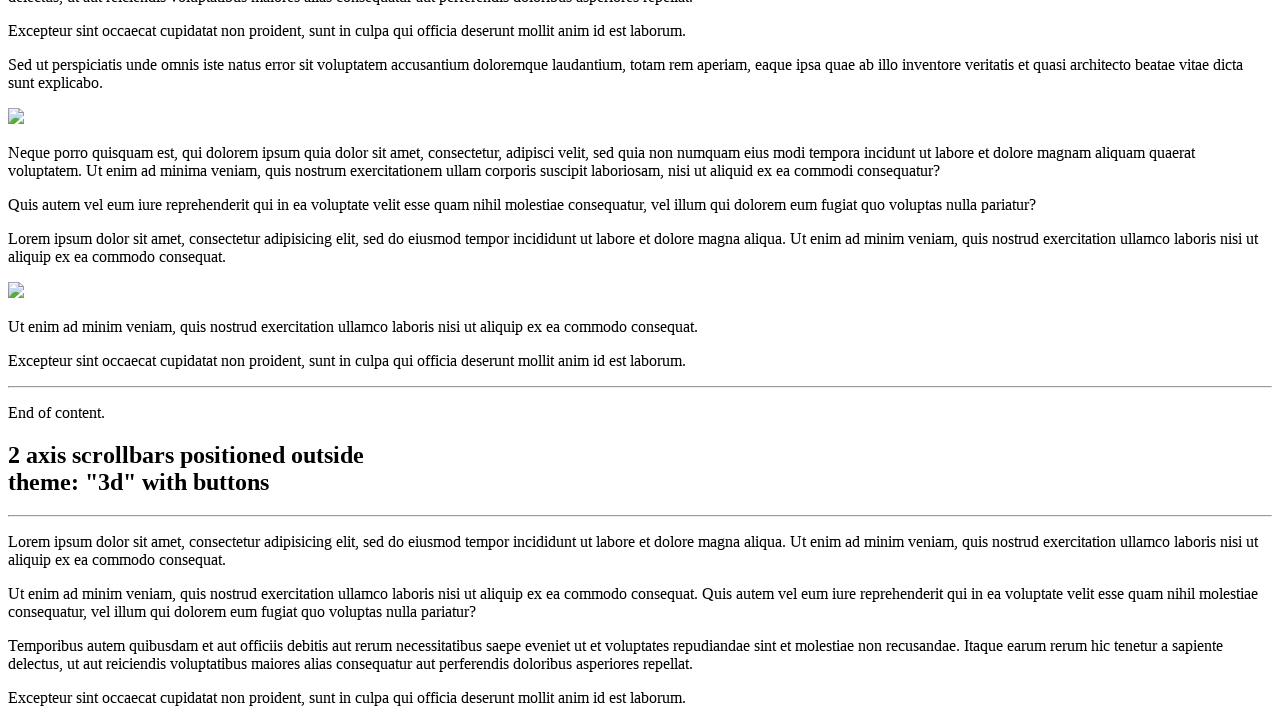

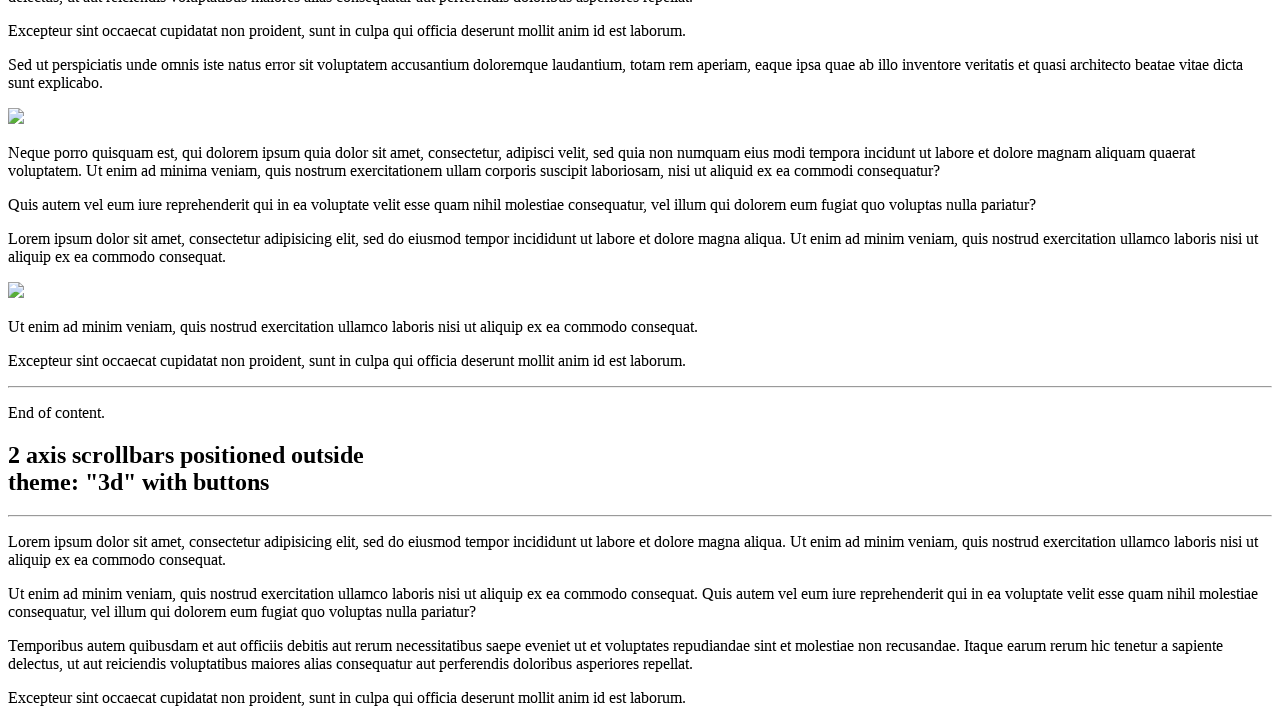